Tests that the currently applied filter link is highlighted with a selected class.

Starting URL: https://demo.playwright.dev/todomvc

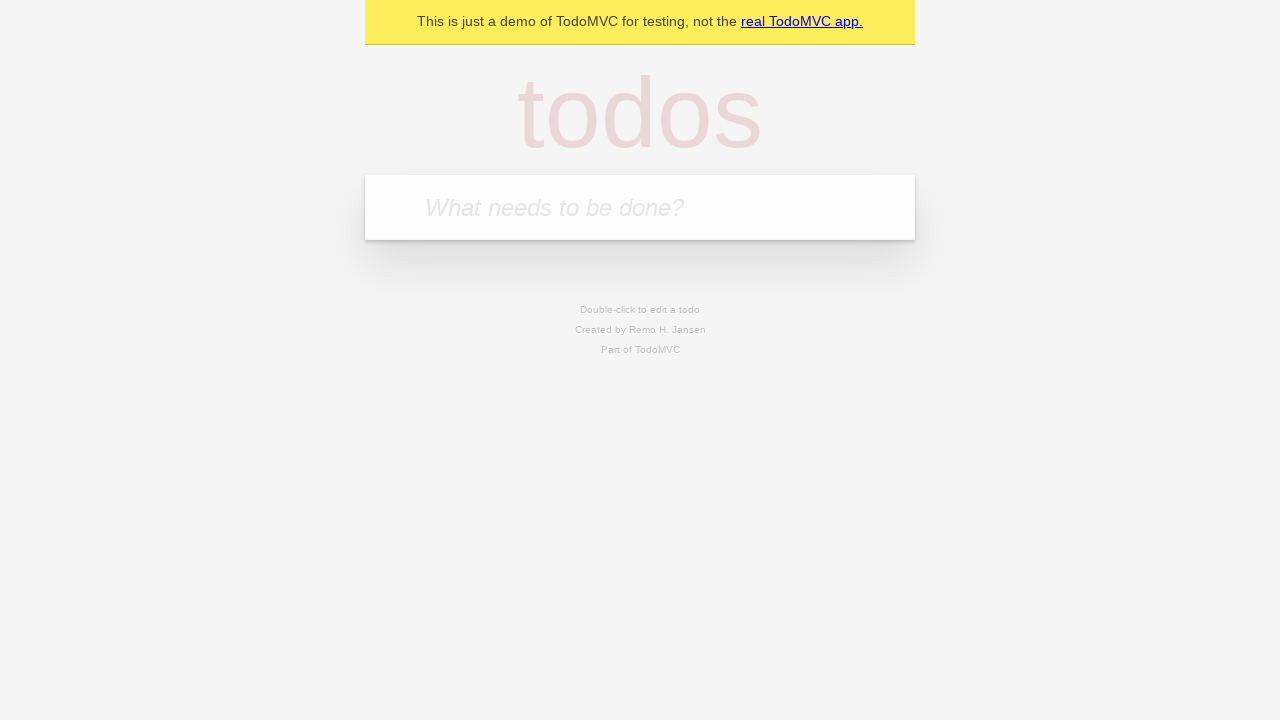

Filled todo input with 'buy some cheese' on internal:attr=[placeholder="What needs to be done?"i]
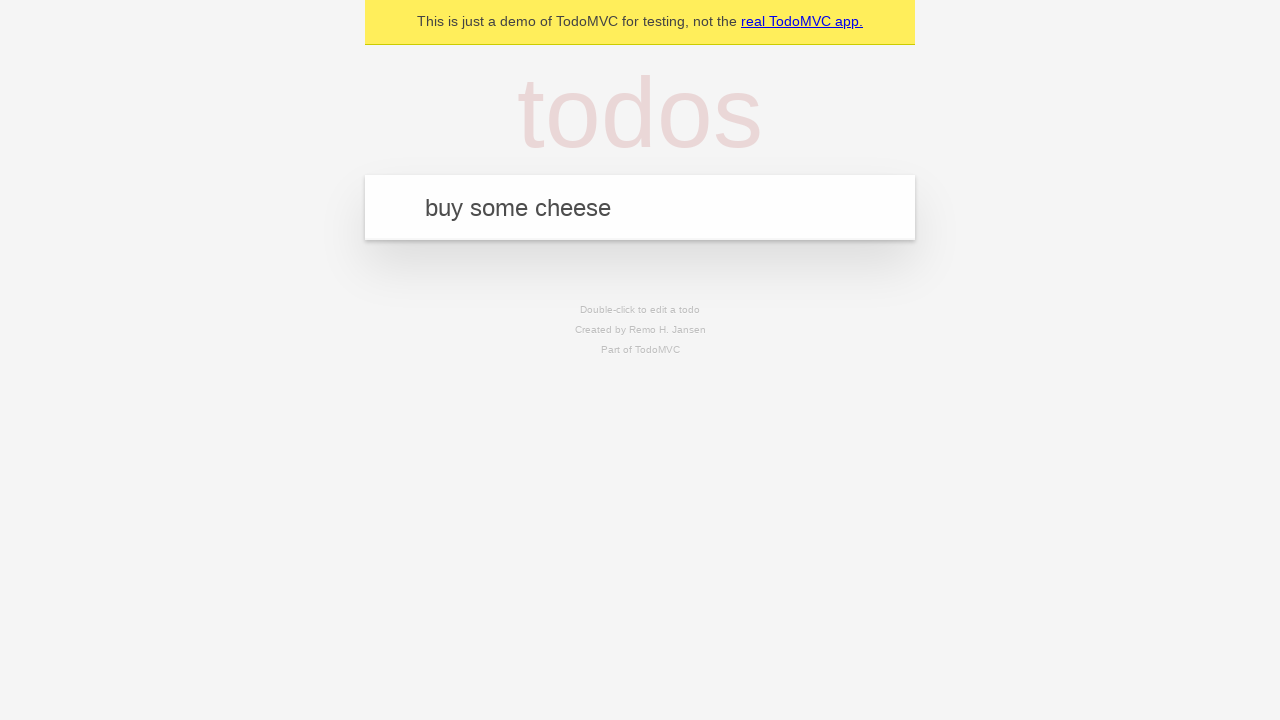

Pressed Enter to create first todo item on internal:attr=[placeholder="What needs to be done?"i]
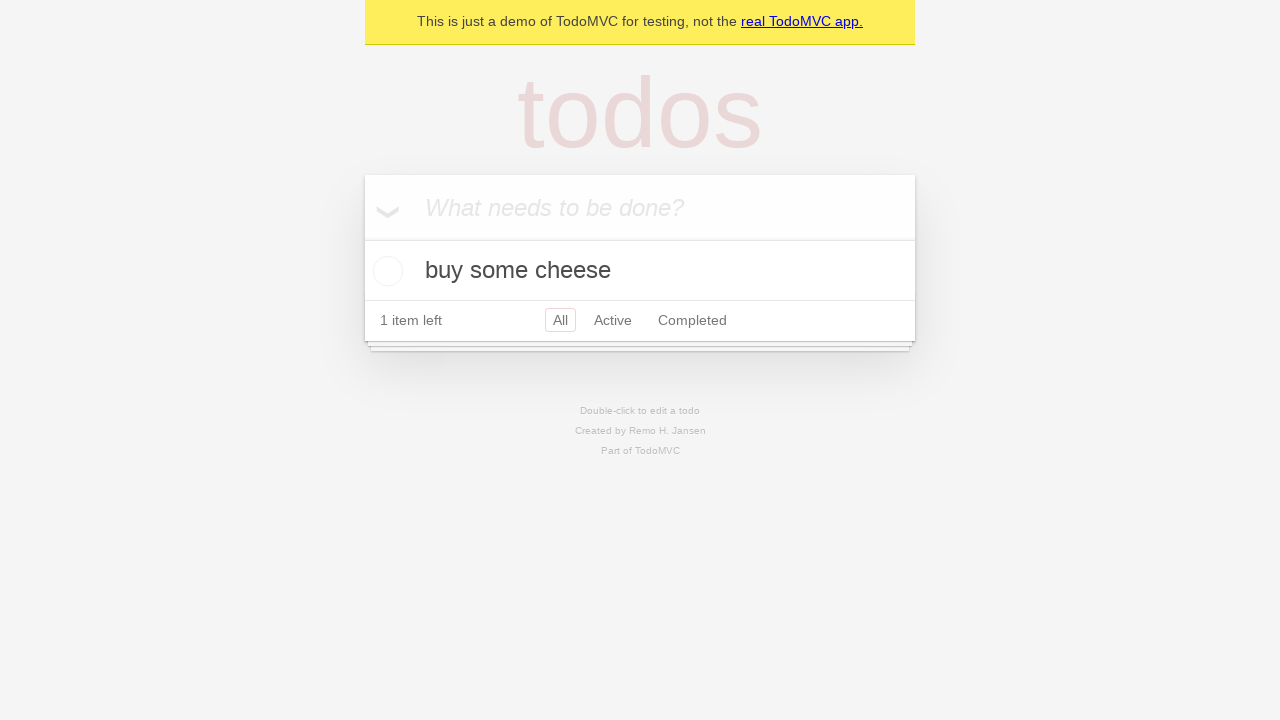

Filled todo input with 'feed the cat' on internal:attr=[placeholder="What needs to be done?"i]
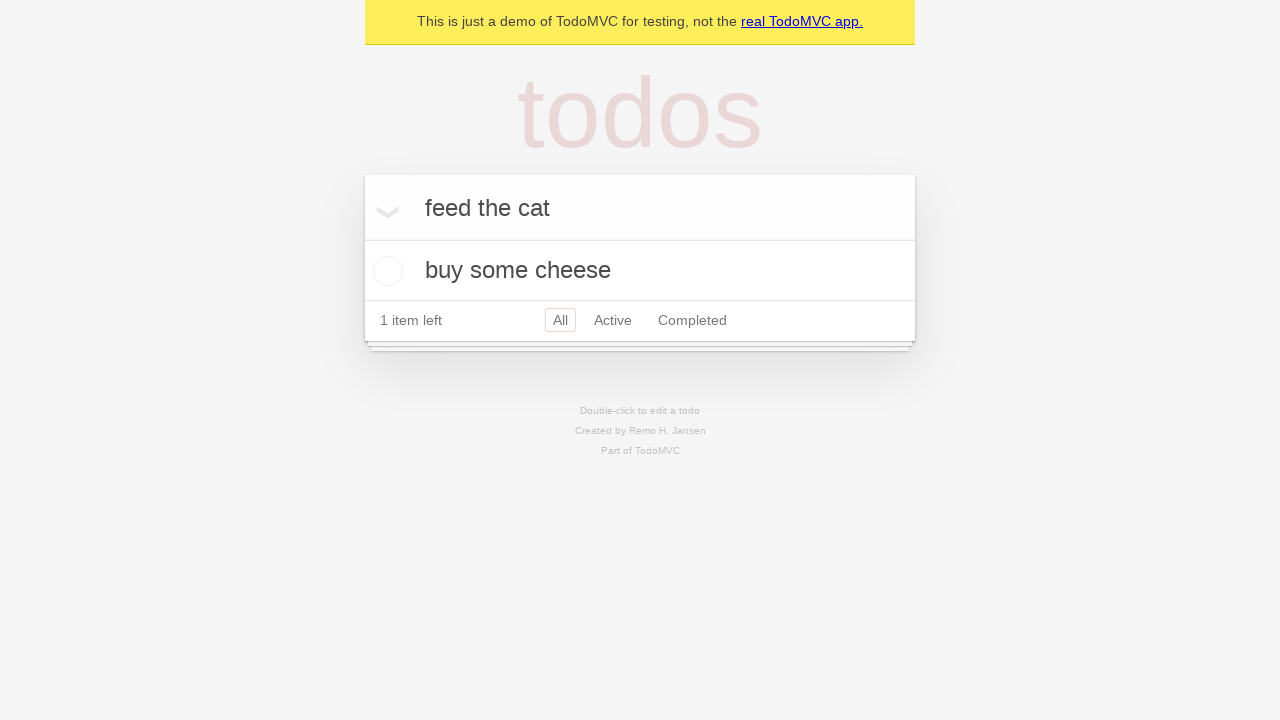

Pressed Enter to create second todo item on internal:attr=[placeholder="What needs to be done?"i]
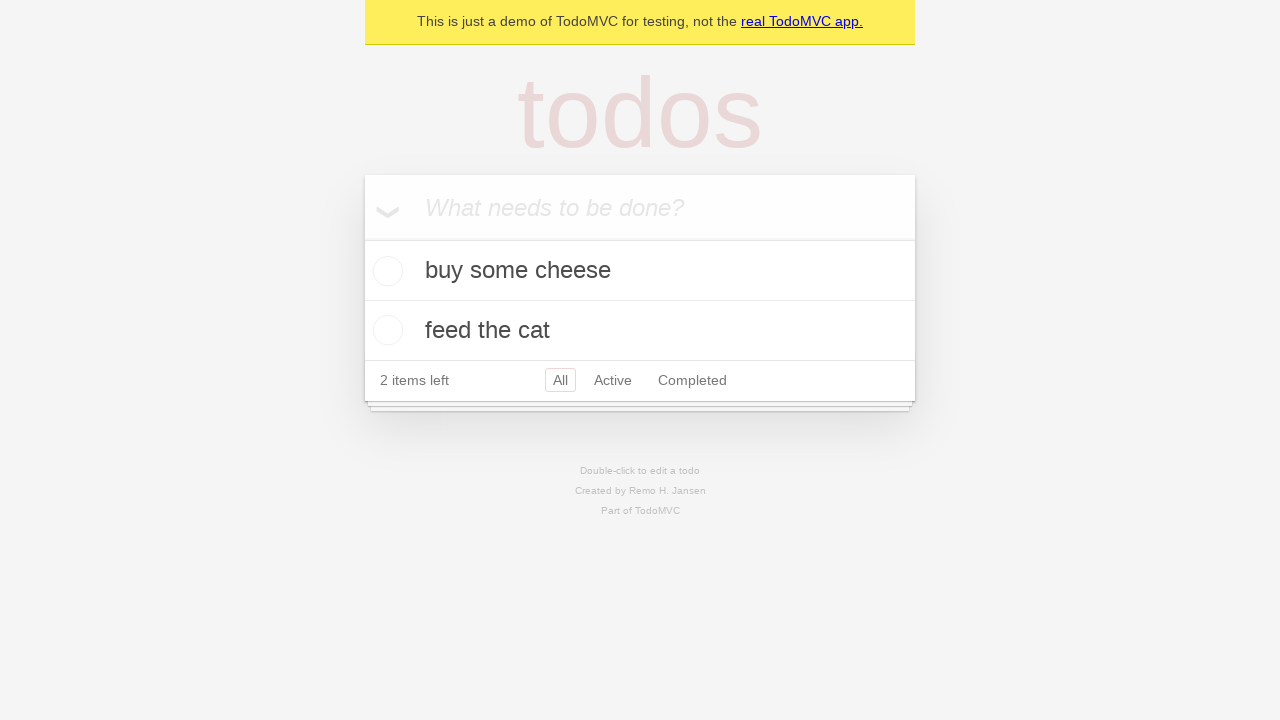

Filled todo input with 'book a doctors appointment' on internal:attr=[placeholder="What needs to be done?"i]
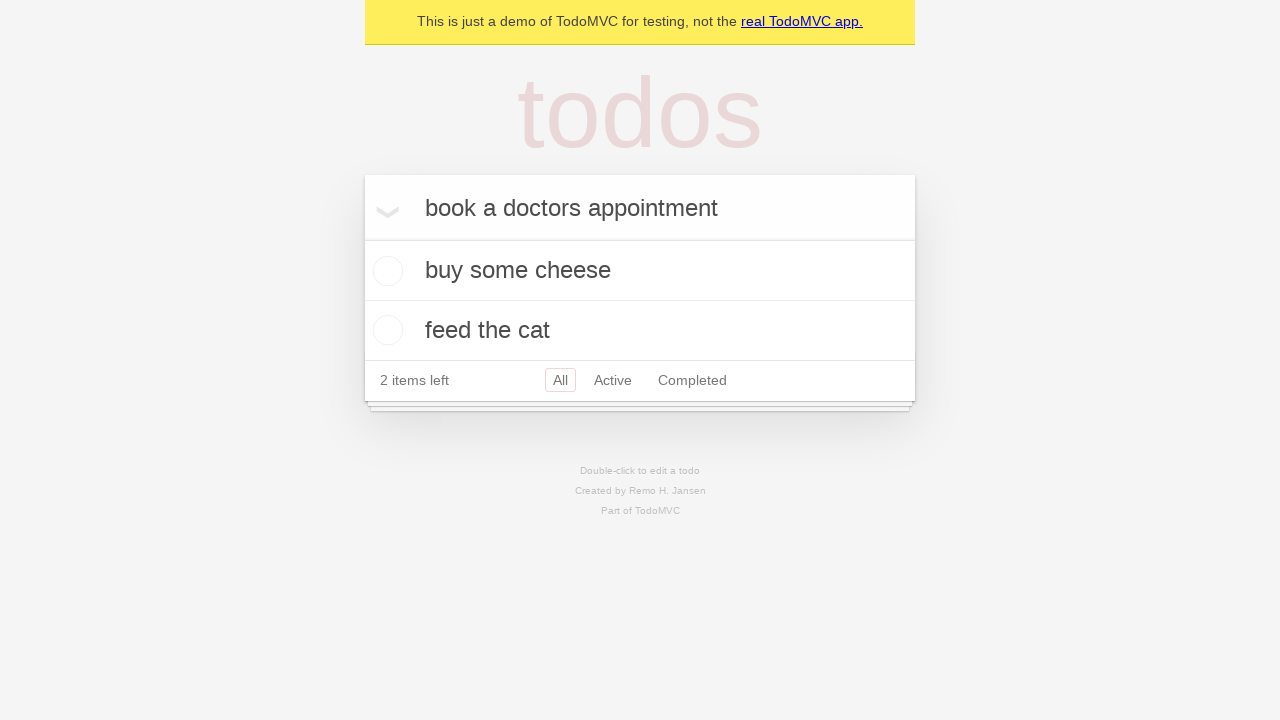

Pressed Enter to create third todo item on internal:attr=[placeholder="What needs to be done?"i]
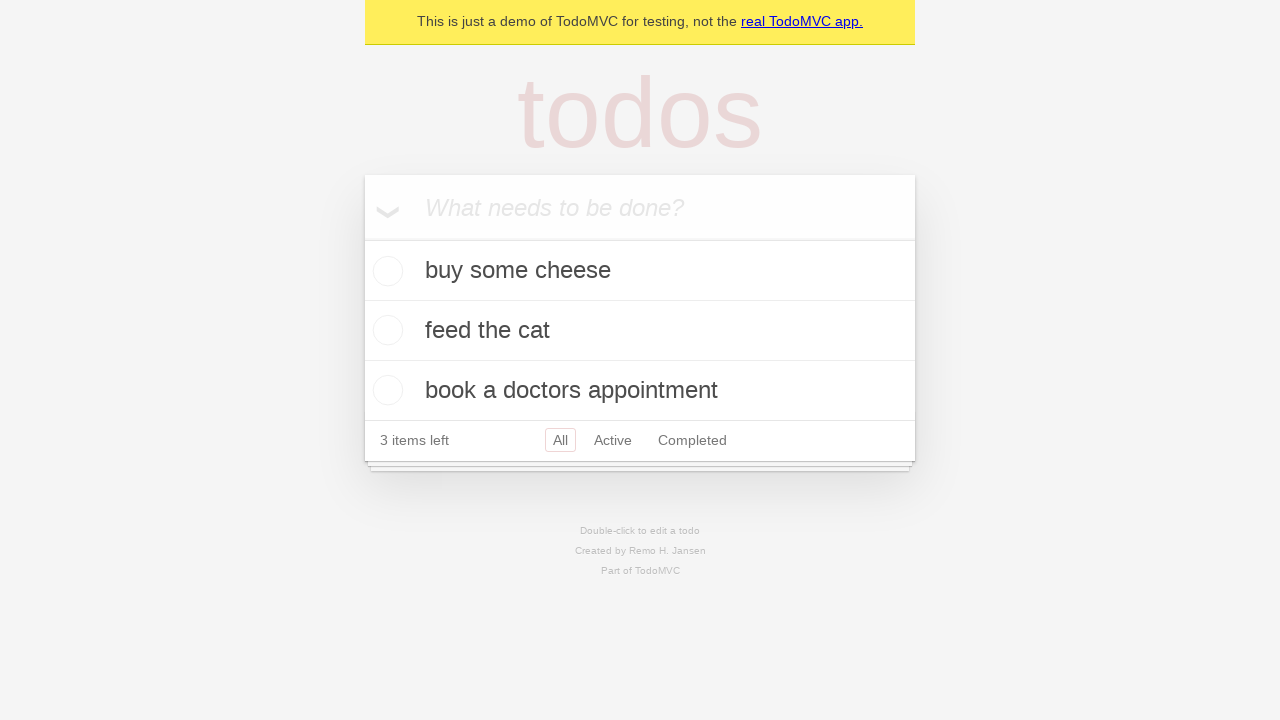

Waited for third todo item to appear
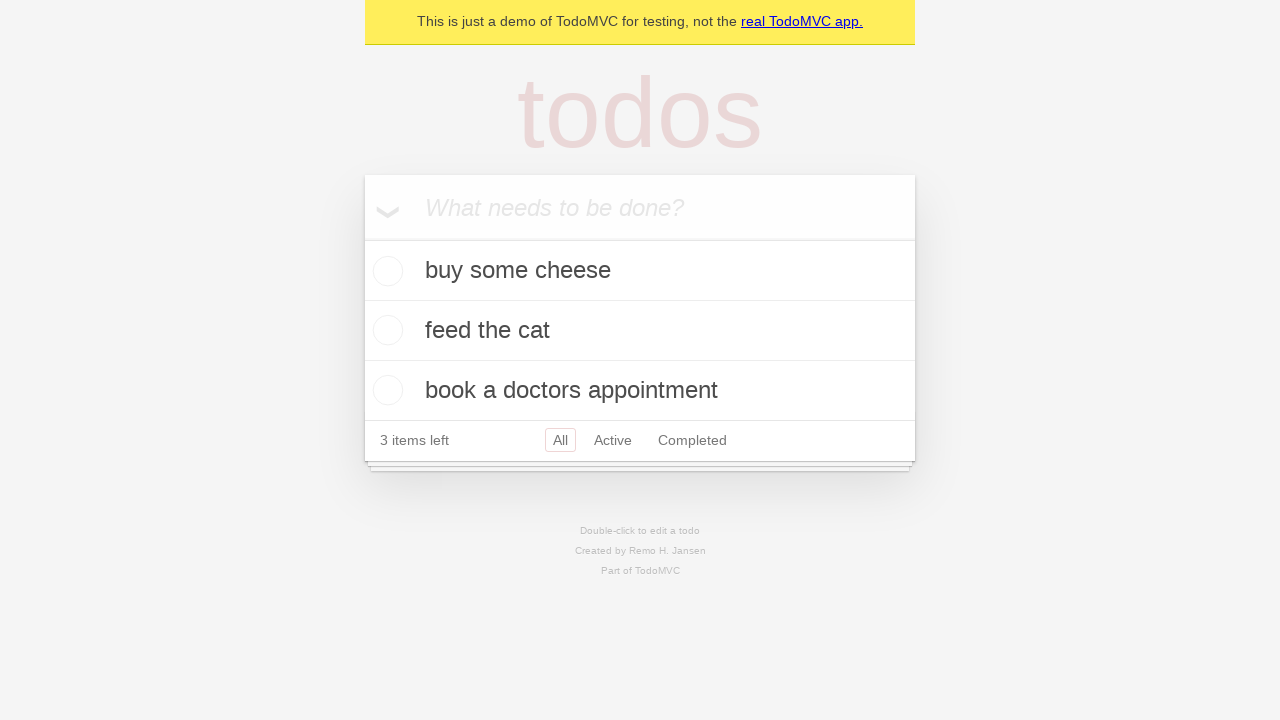

Clicked Active filter link at (613, 440) on internal:role=link[name="Active"i]
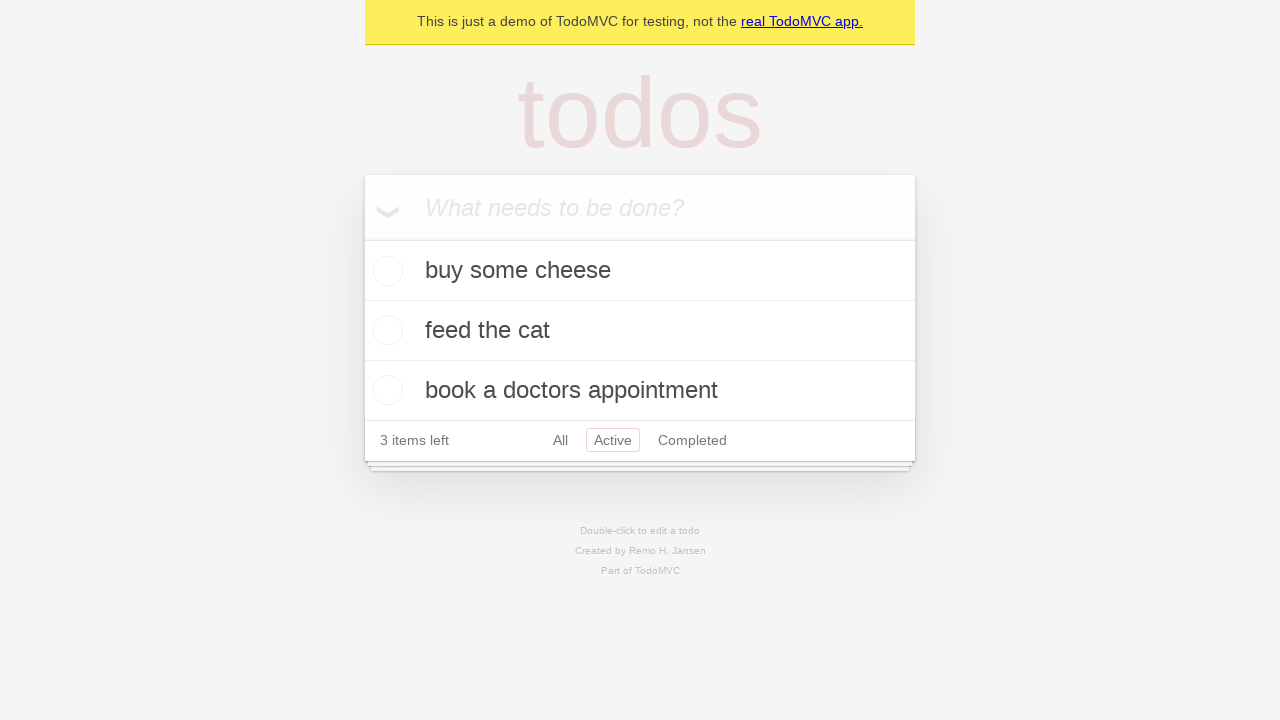

Clicked Completed filter link to verify it highlights as selected at (692, 440) on internal:role=link[name="Completed"i]
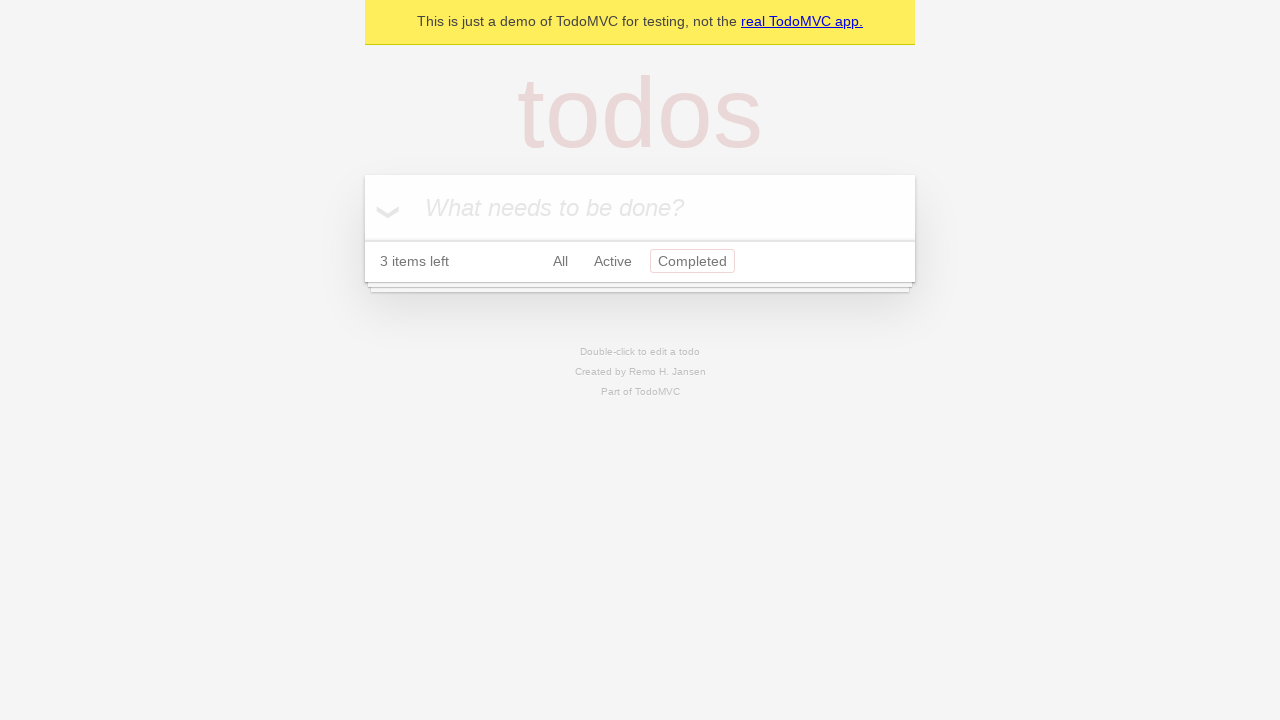

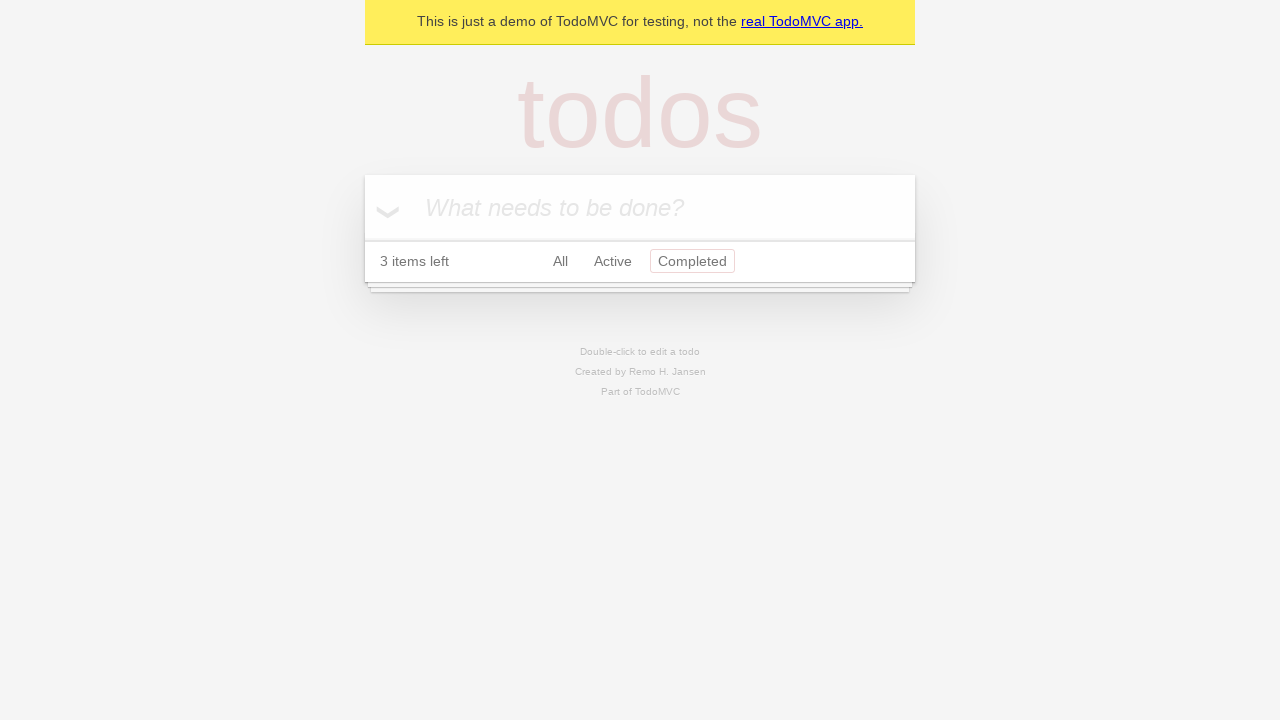